Tests JavaScript confirm dialog handling by clicking a button that triggers a JS confirm alert and then accepting it

Starting URL: https://the-internet.herokuapp.com/javascript_alerts

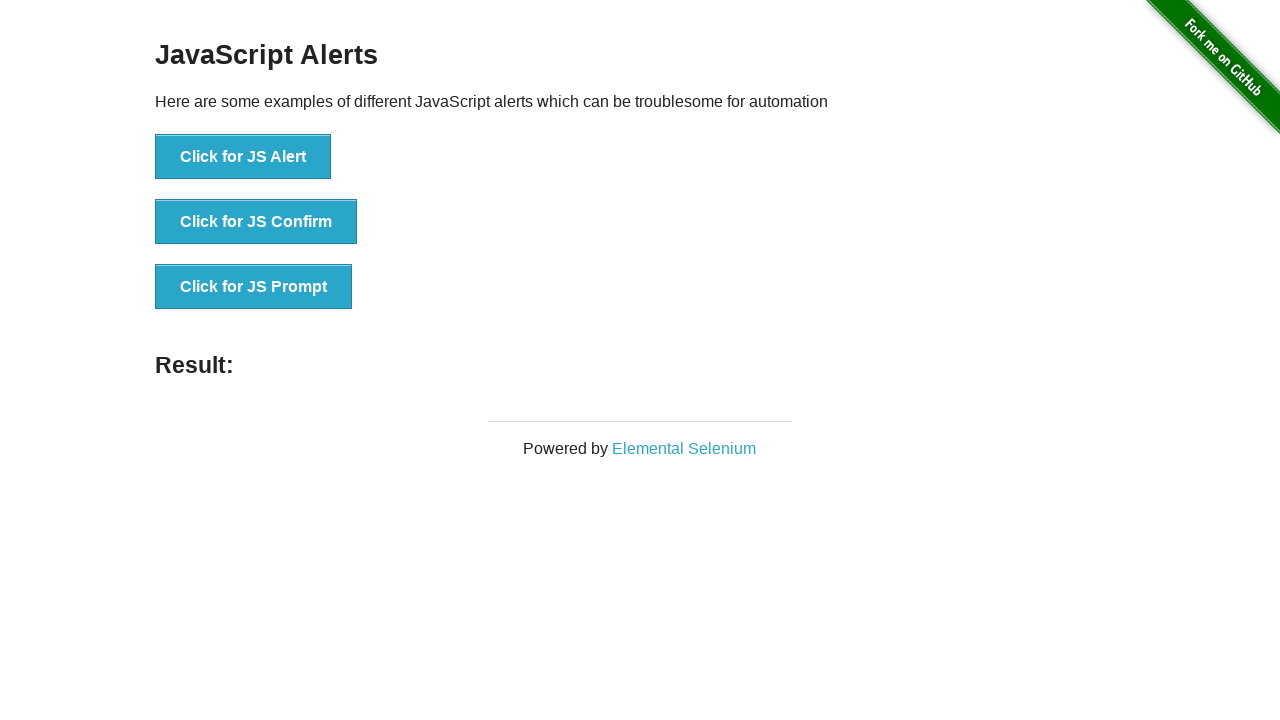

Clicked 'Click for JS Confirm' button to trigger JavaScript confirm dialog at (256, 222) on xpath=//button[text()='Click for JS Confirm']
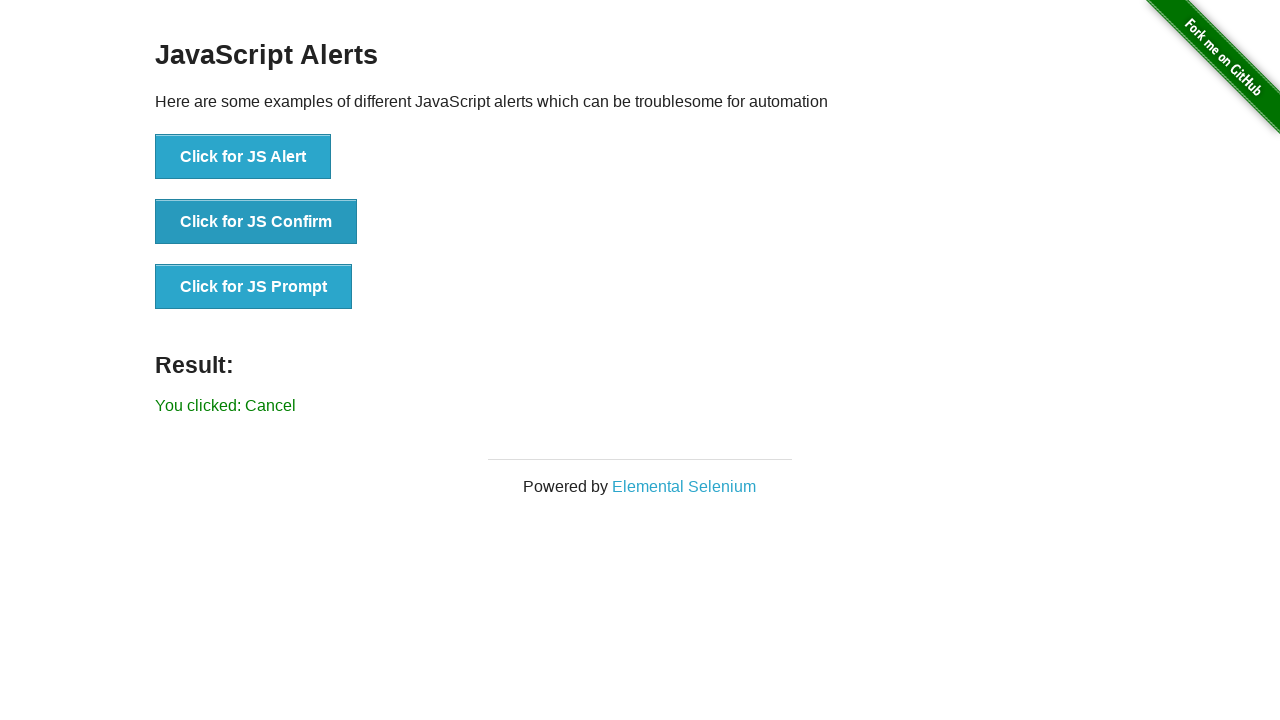

Set up dialog handler to automatically accept confirm dialogs
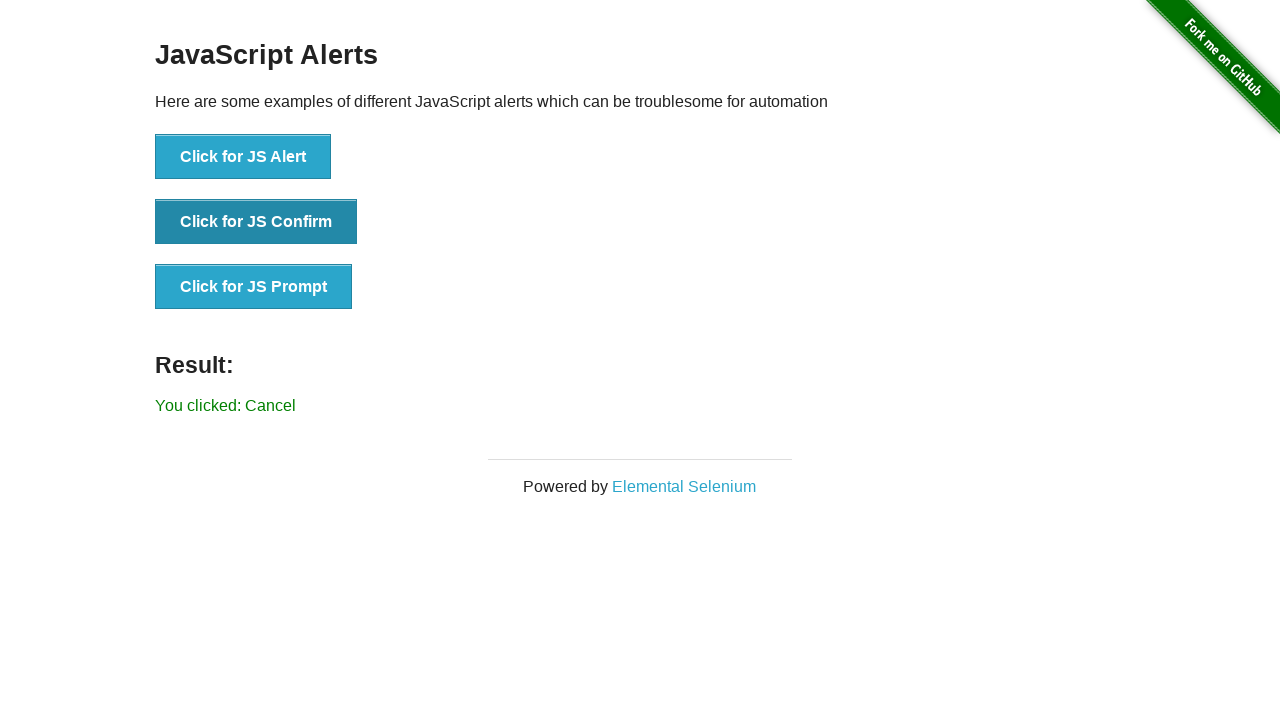

Clicked 'Click for JS Confirm' button again, dialog was accepted by handler at (256, 222) on xpath=//button[text()='Click for JS Confirm']
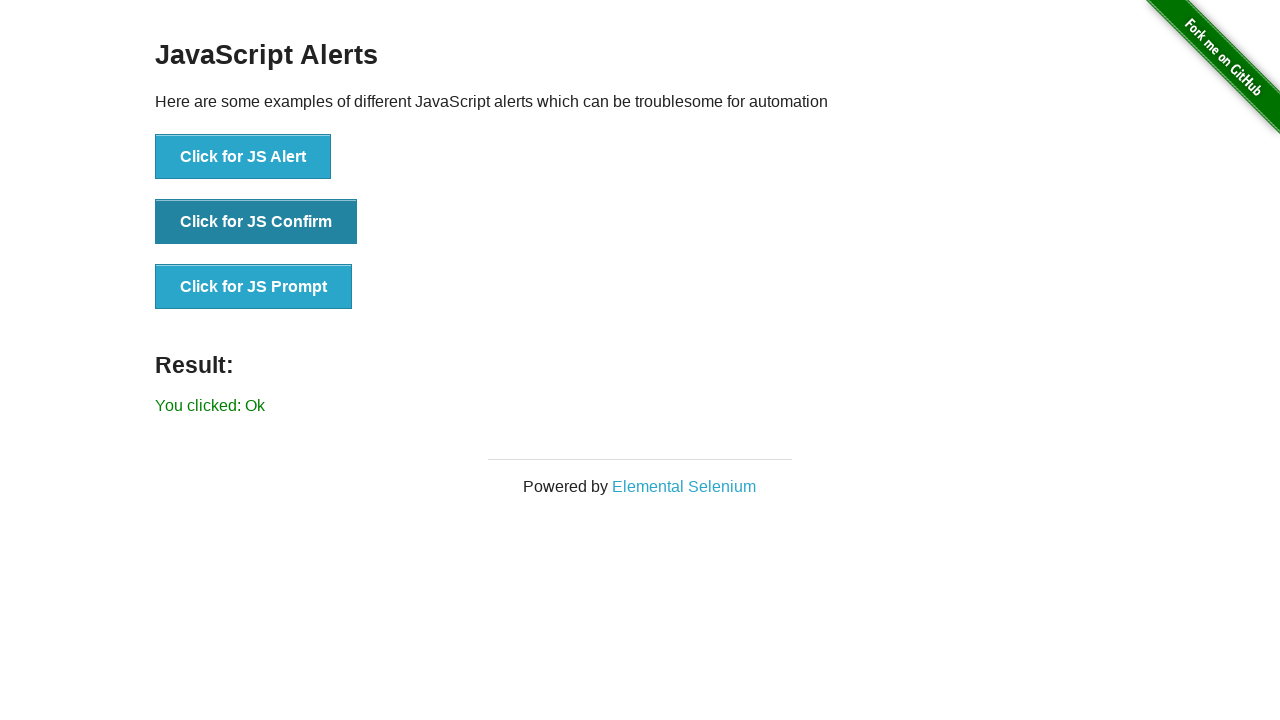

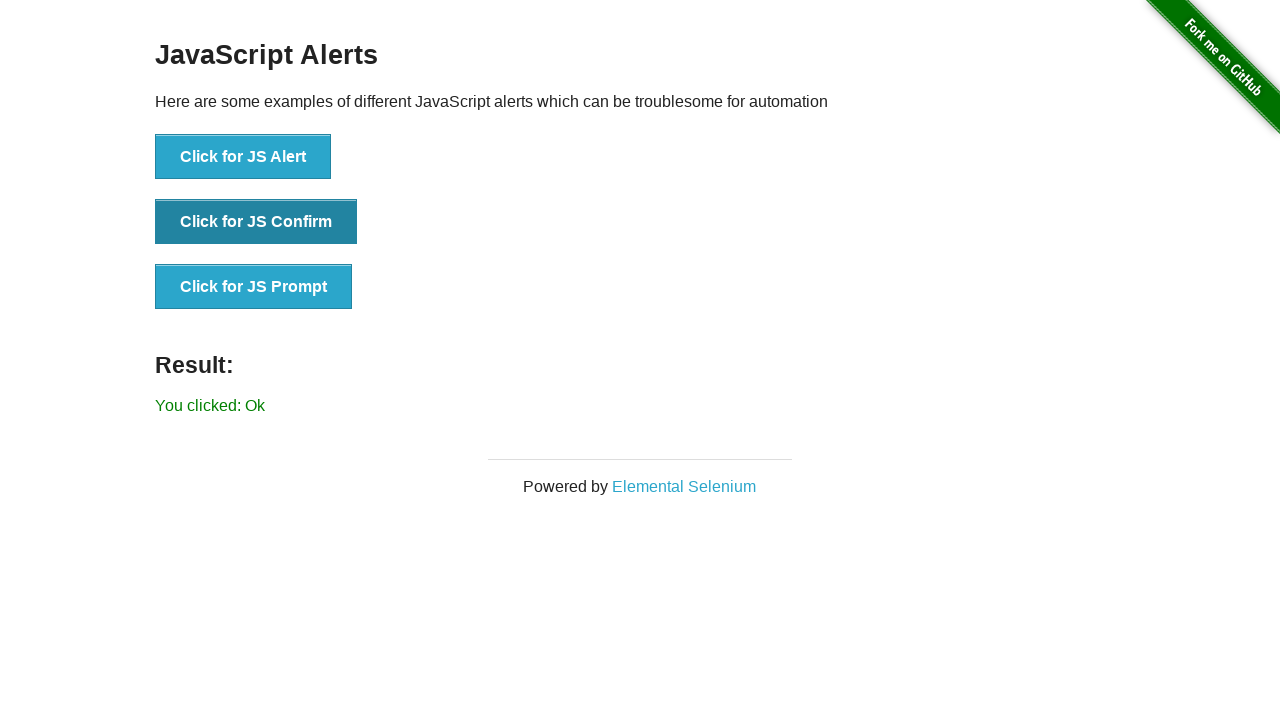